Tests dropdown selection functionality by selecting country options using different methods (by value, by visible text, and by index)

Starting URL: https://www.globalsqa.com/demo-site/select-dropdown-menu/

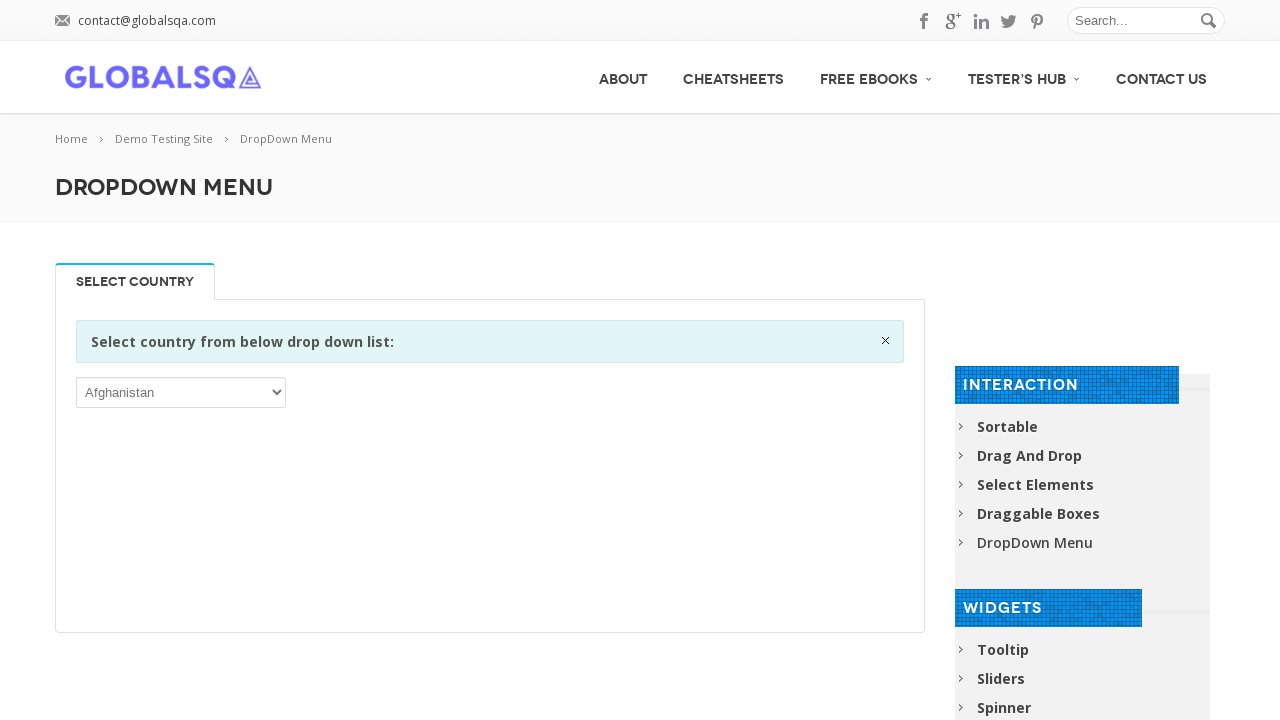

Located country dropdown element
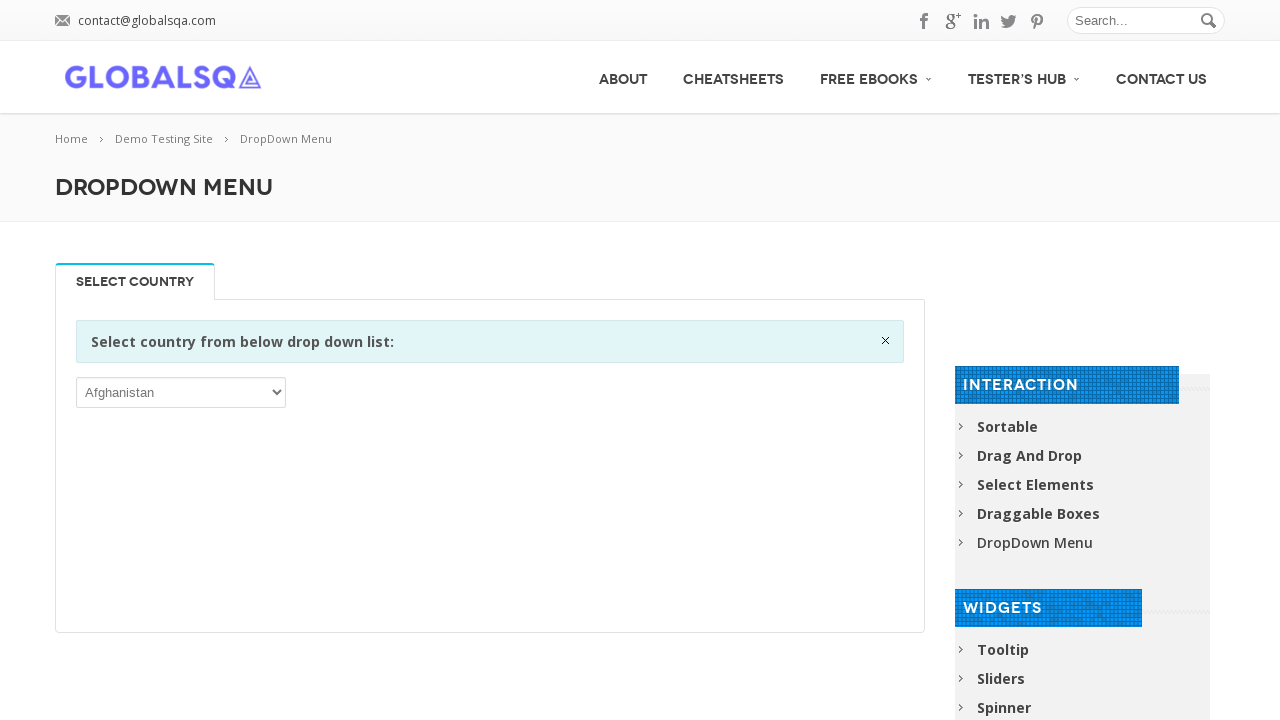

Selected Angola by value (AGO) on //*[@id="post-2646"]/div[2]/div/div/div/p/select
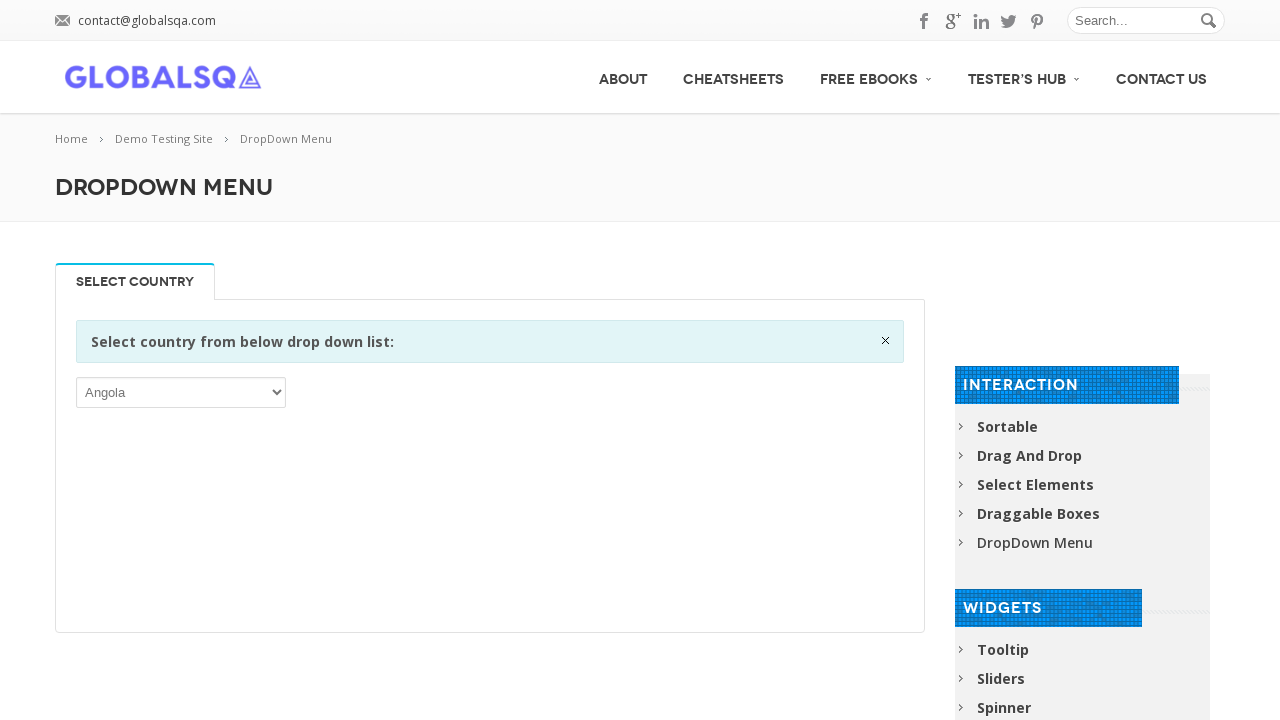

Waited 2 seconds for Angola selection to register
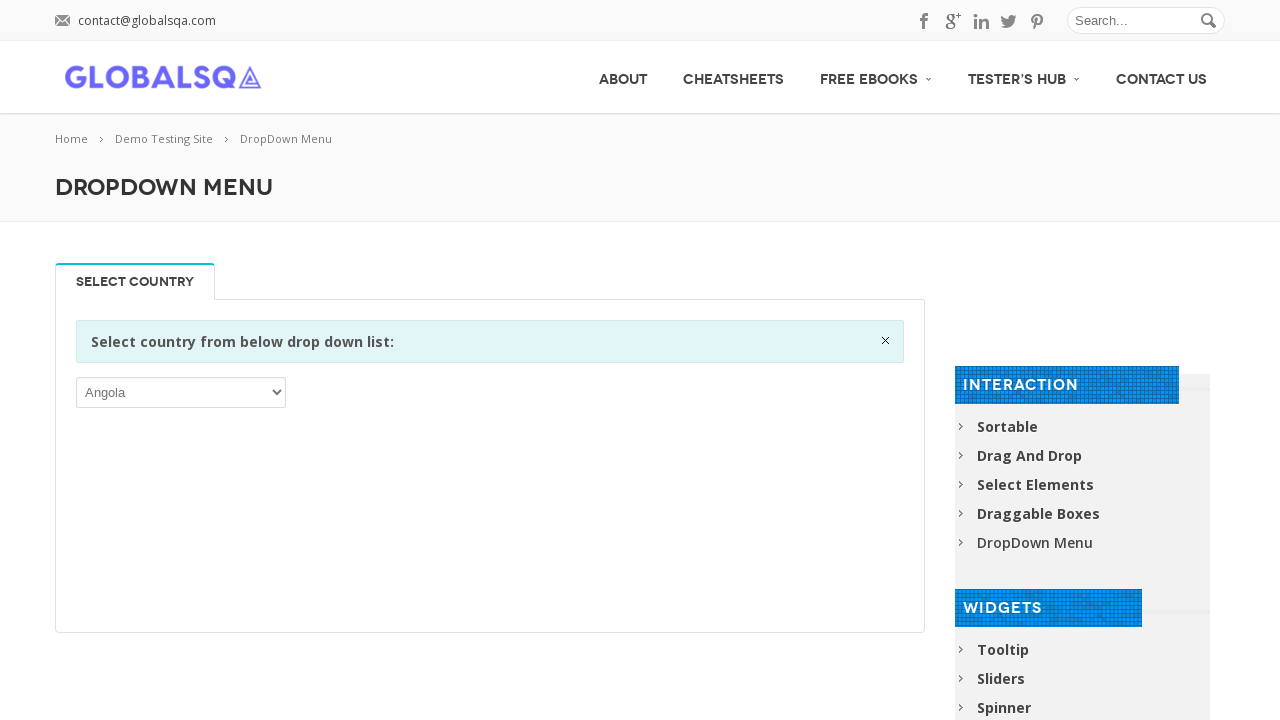

Selected Bonaire, Sint Eustatius and Saba by visible text on //*[@id="post-2646"]/div[2]/div/div/div/p/select
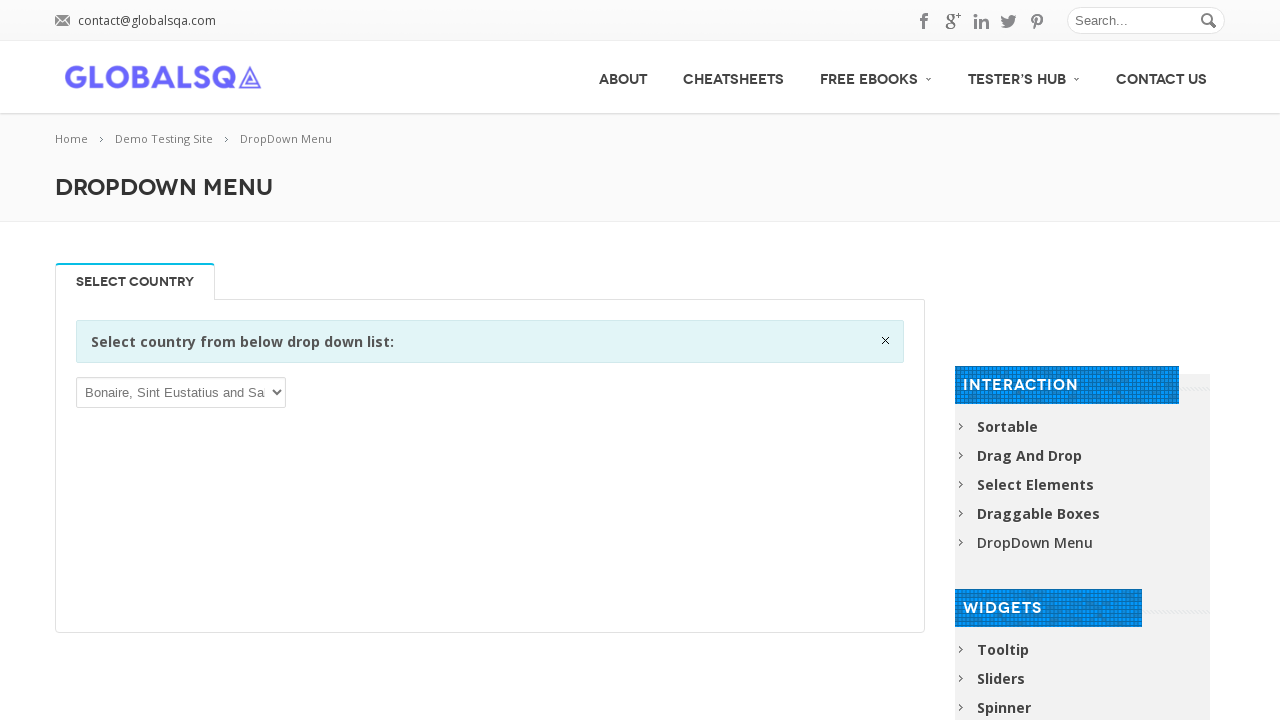

Waited 2 seconds for Bonaire selection to register
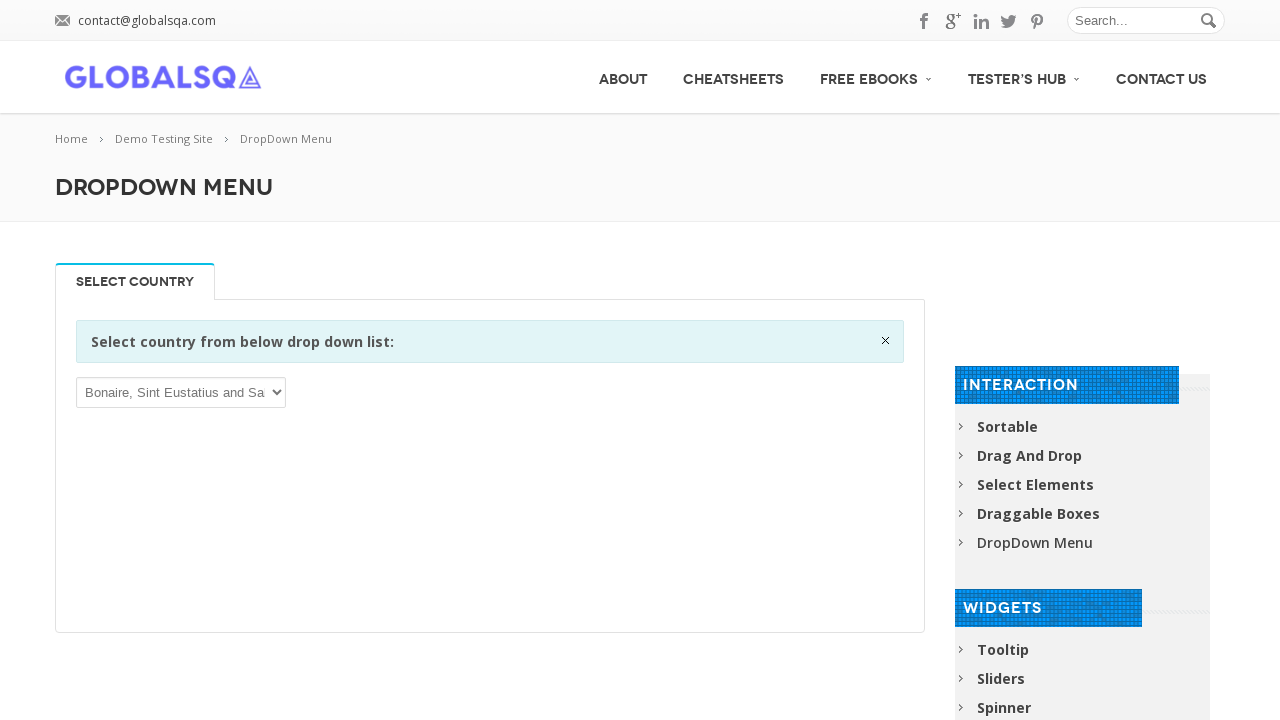

Selected third option by index (index 2) on //*[@id="post-2646"]/div[2]/div/div/div/p/select
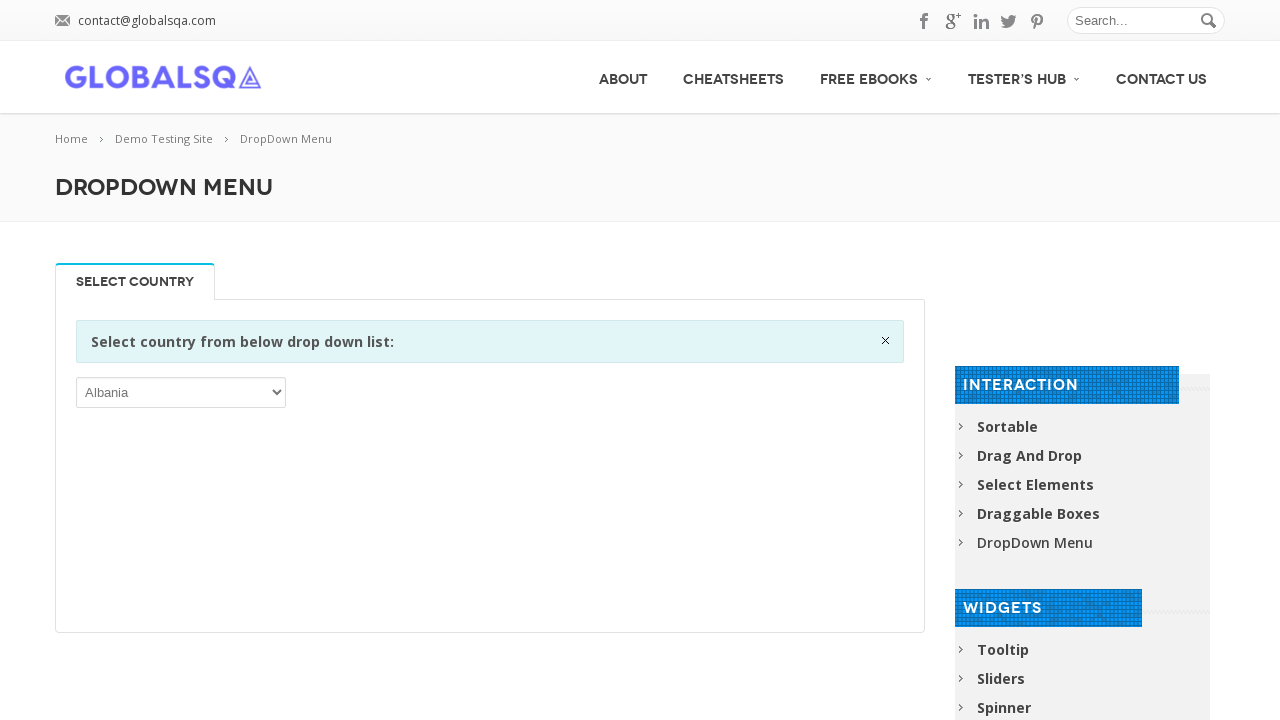

Waited 2 seconds for index-based selection to register
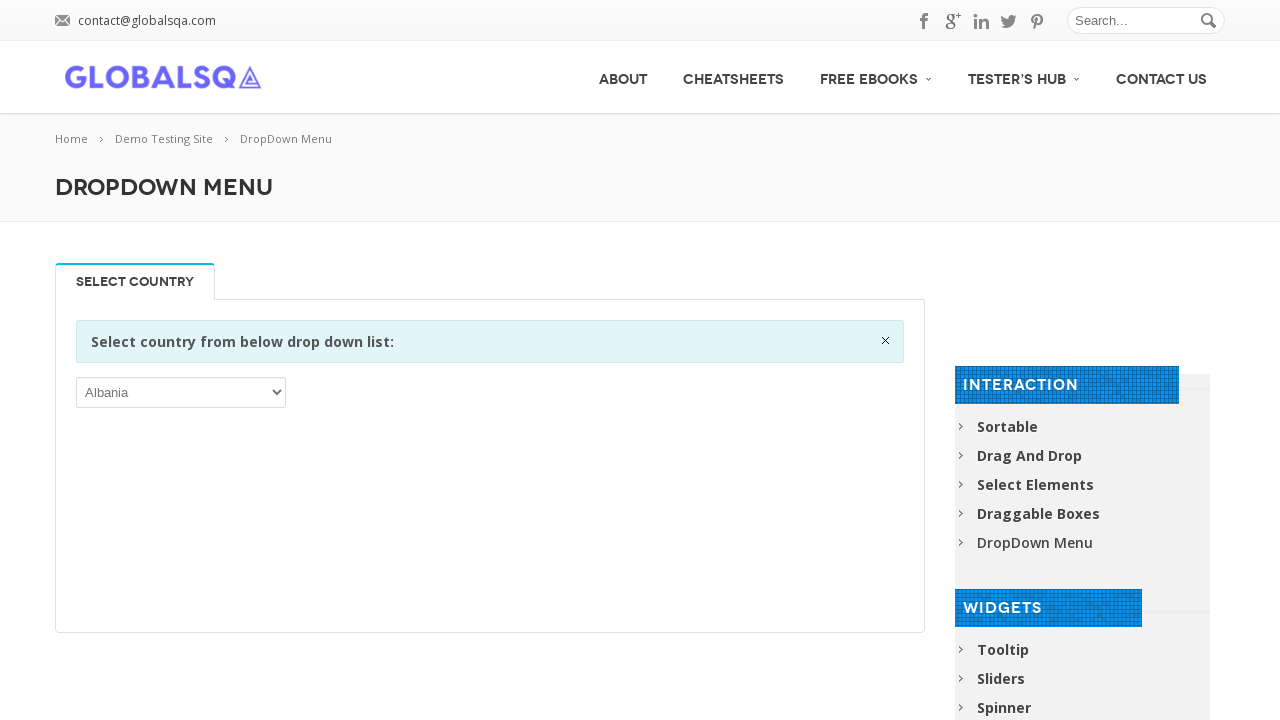

Verified if BES option is selected: False
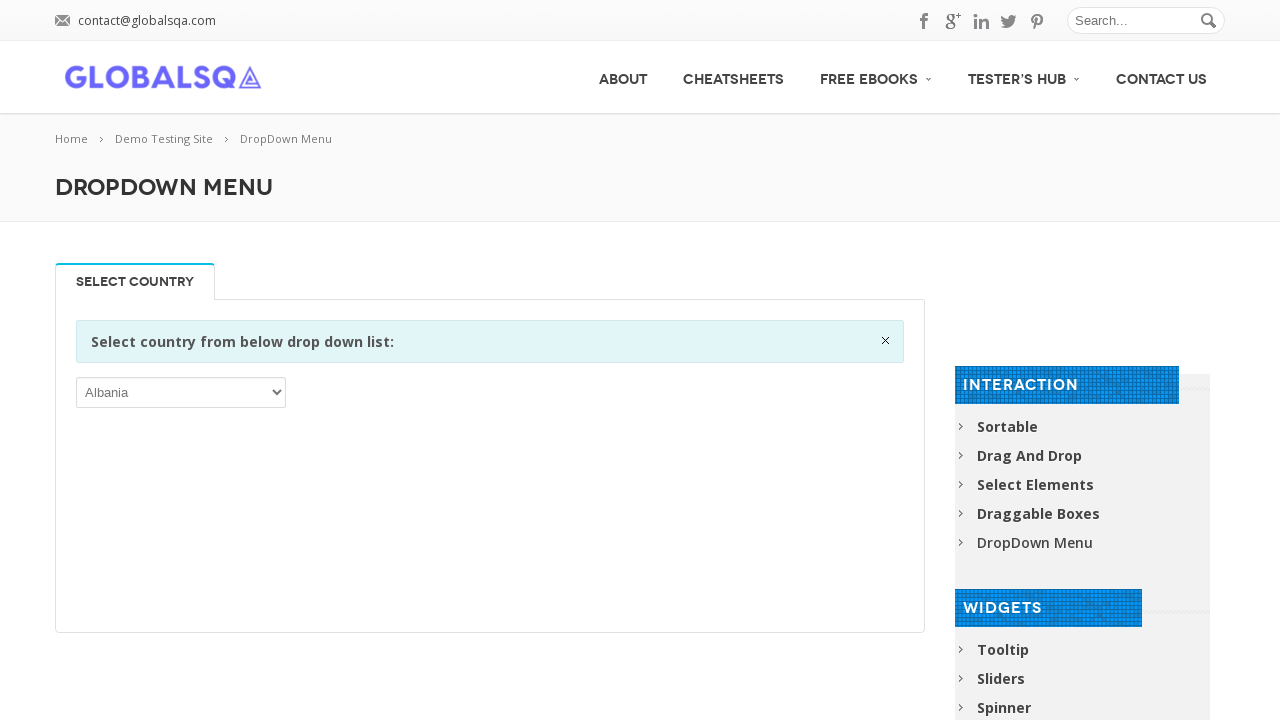

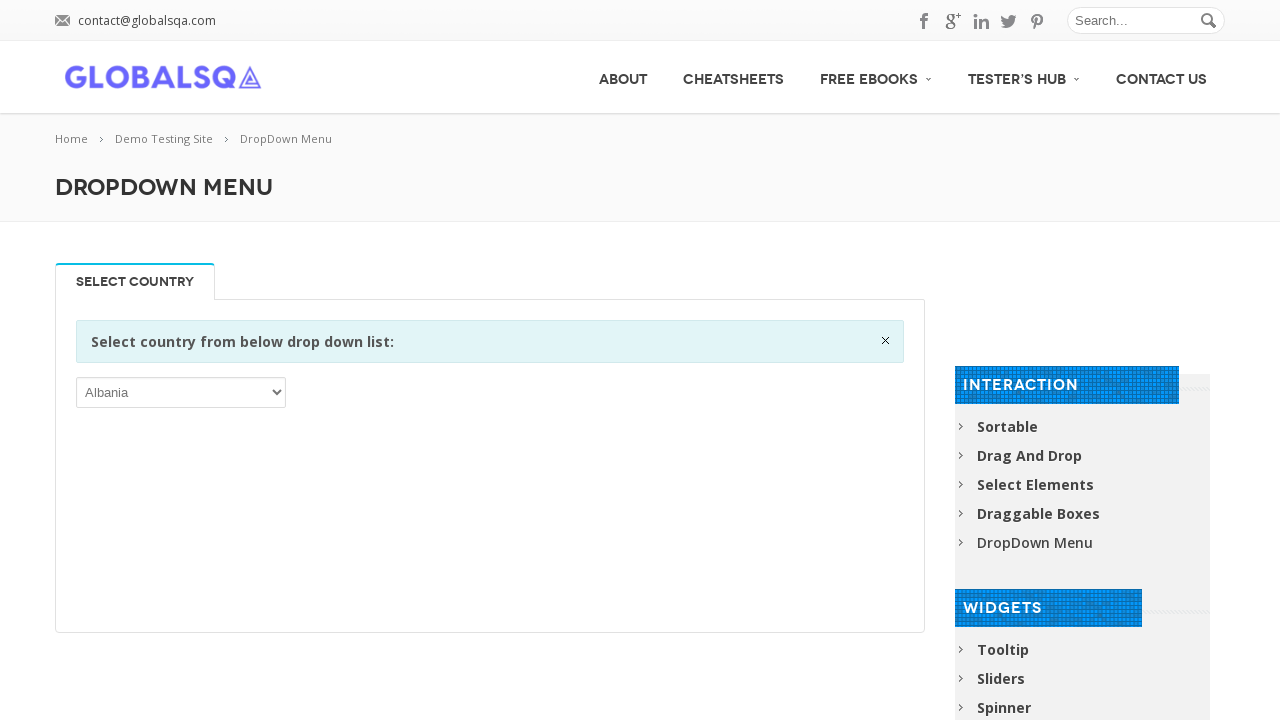